Solves a math problem on the page by calculating a value, entering it in a form, selecting checkboxes and radio buttons, then submitting

Starting URL: https://suninjuly.github.io/math.html

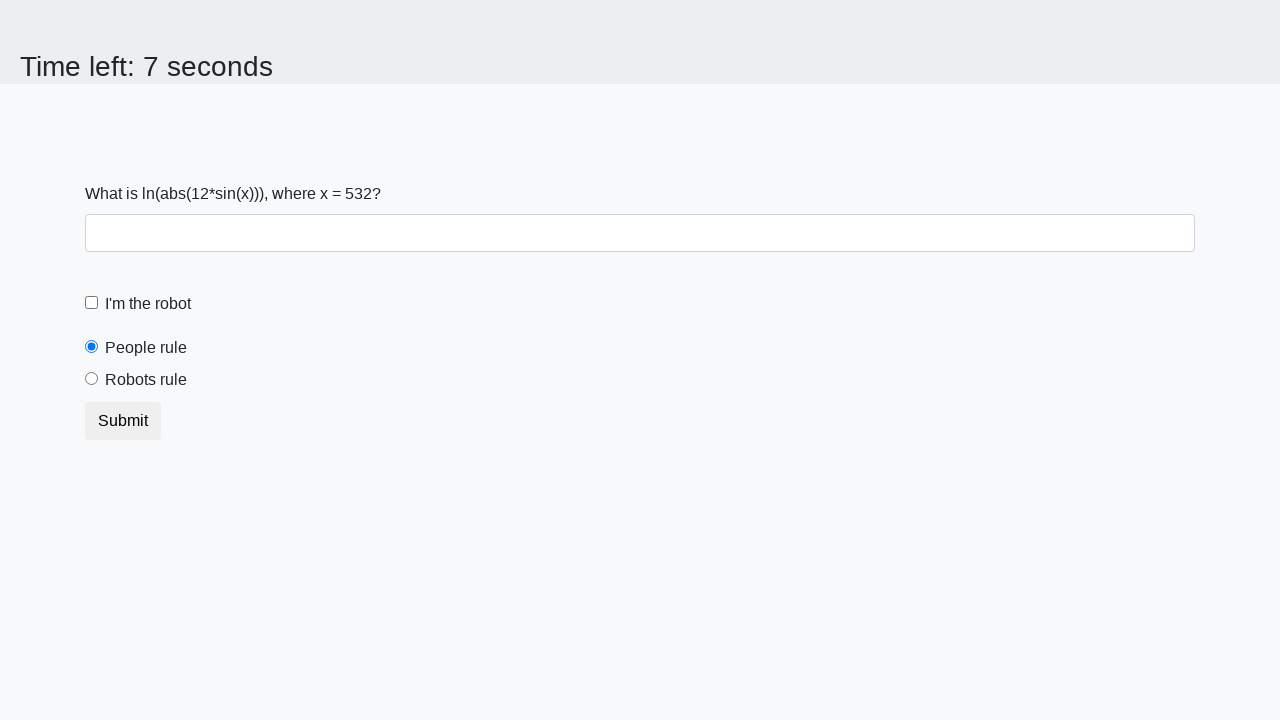

Located the input_value element
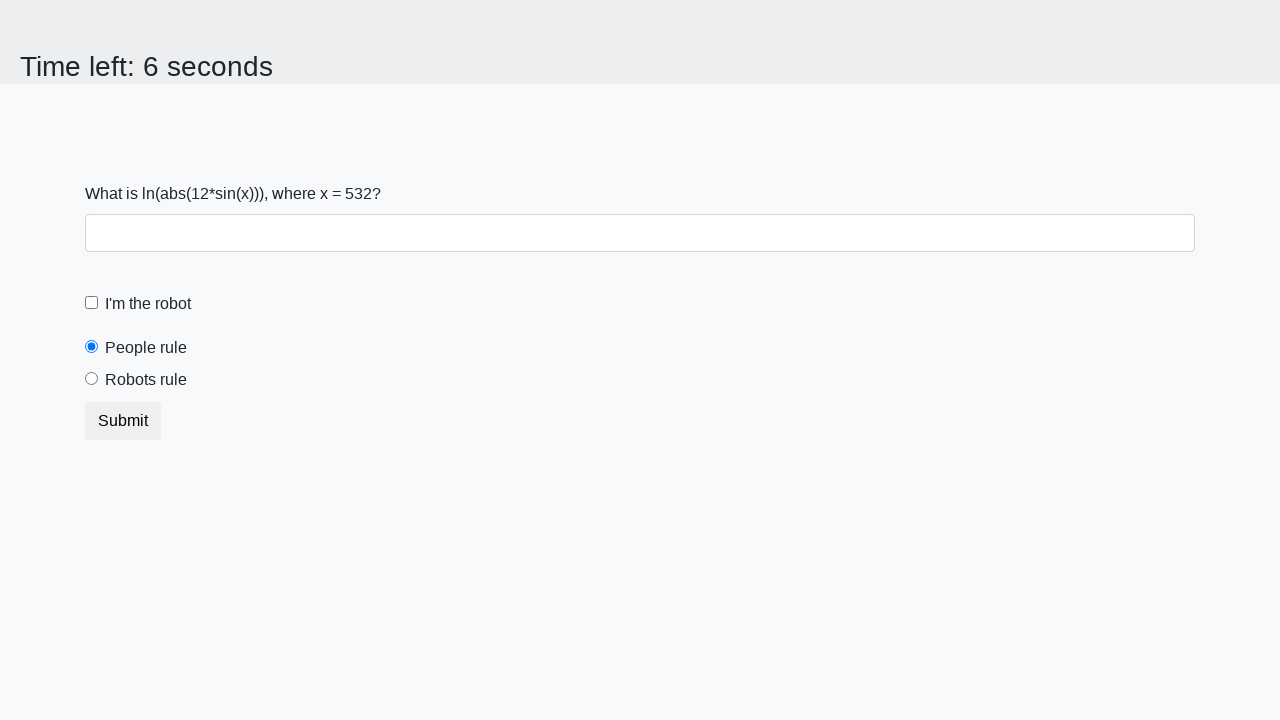

Retrieved the value from input_value element
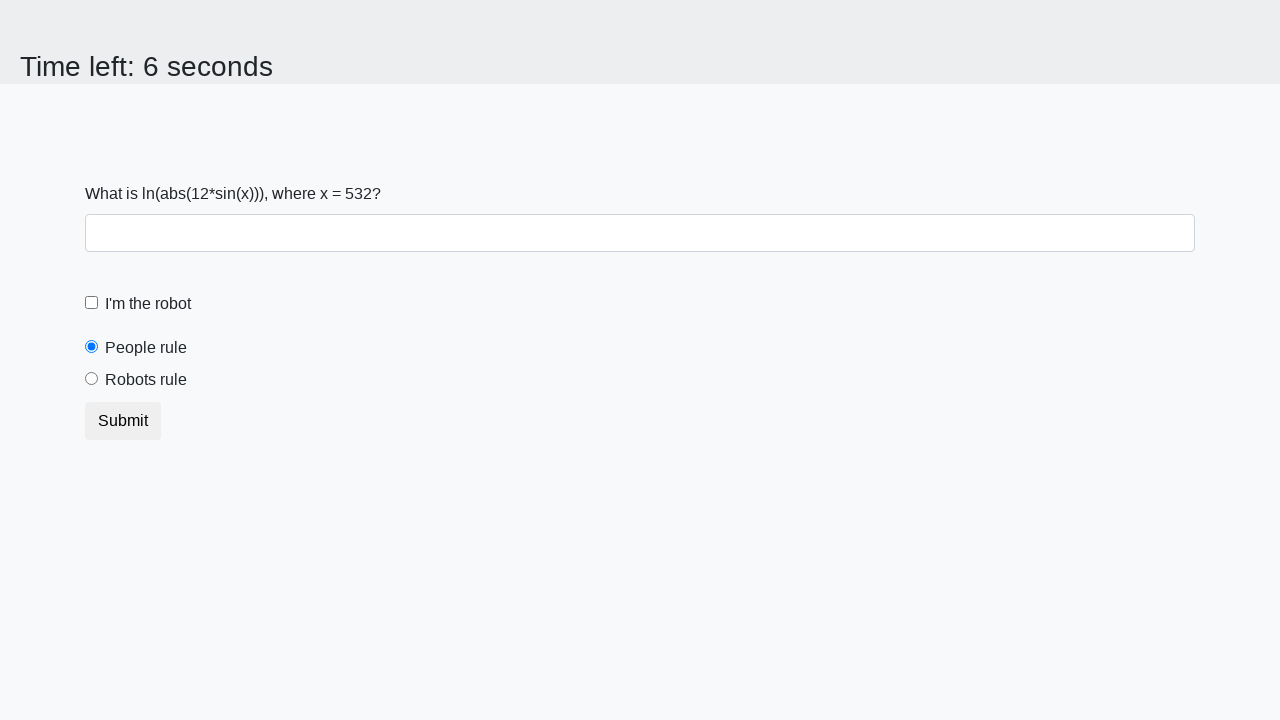

Calculated the answer using math formula: 2.3543471099198863
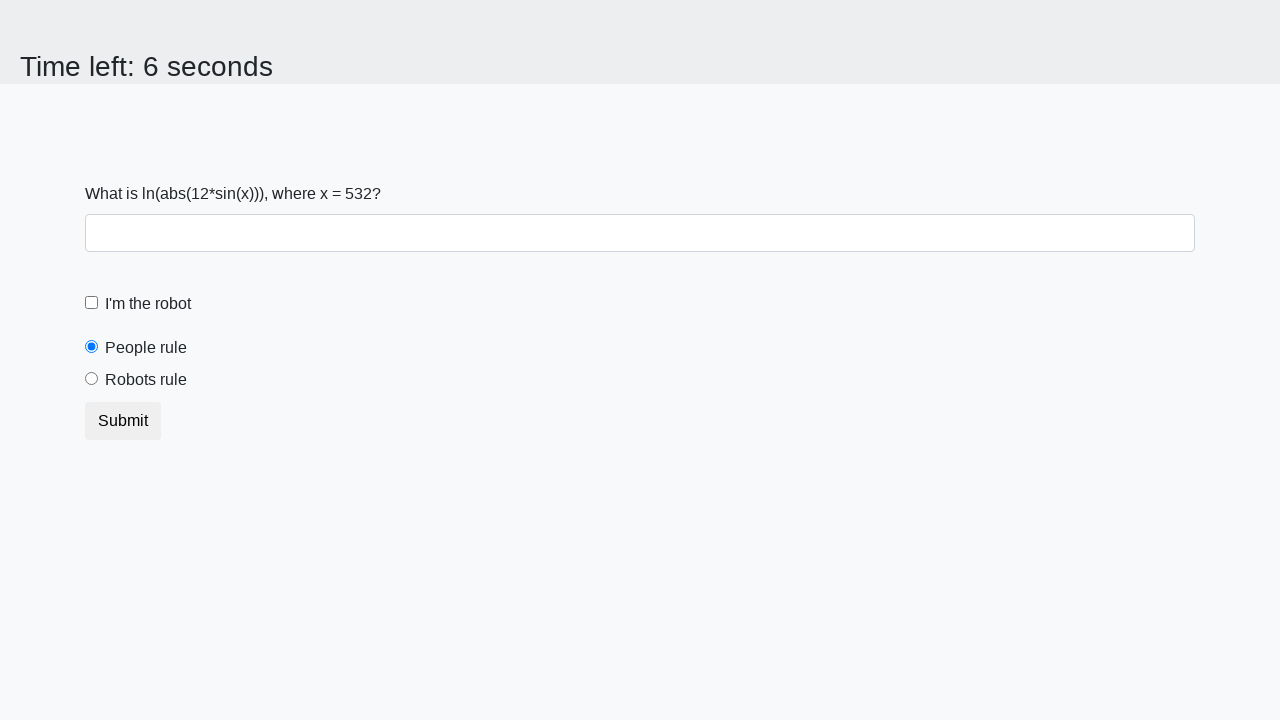

Entered calculated answer '2.3543471099198863' in the answer field on #answer
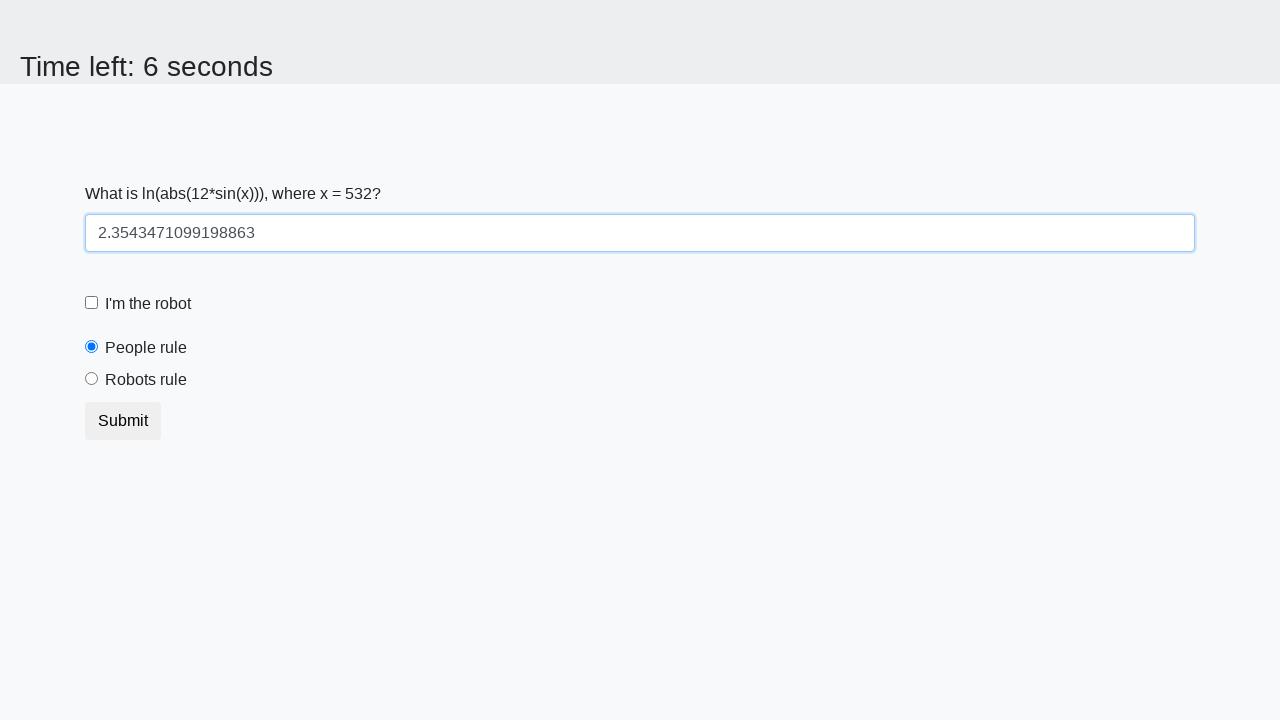

Checked the 'I'm the robot' checkbox at (92, 303) on .form-check-input[type="checkbox"]
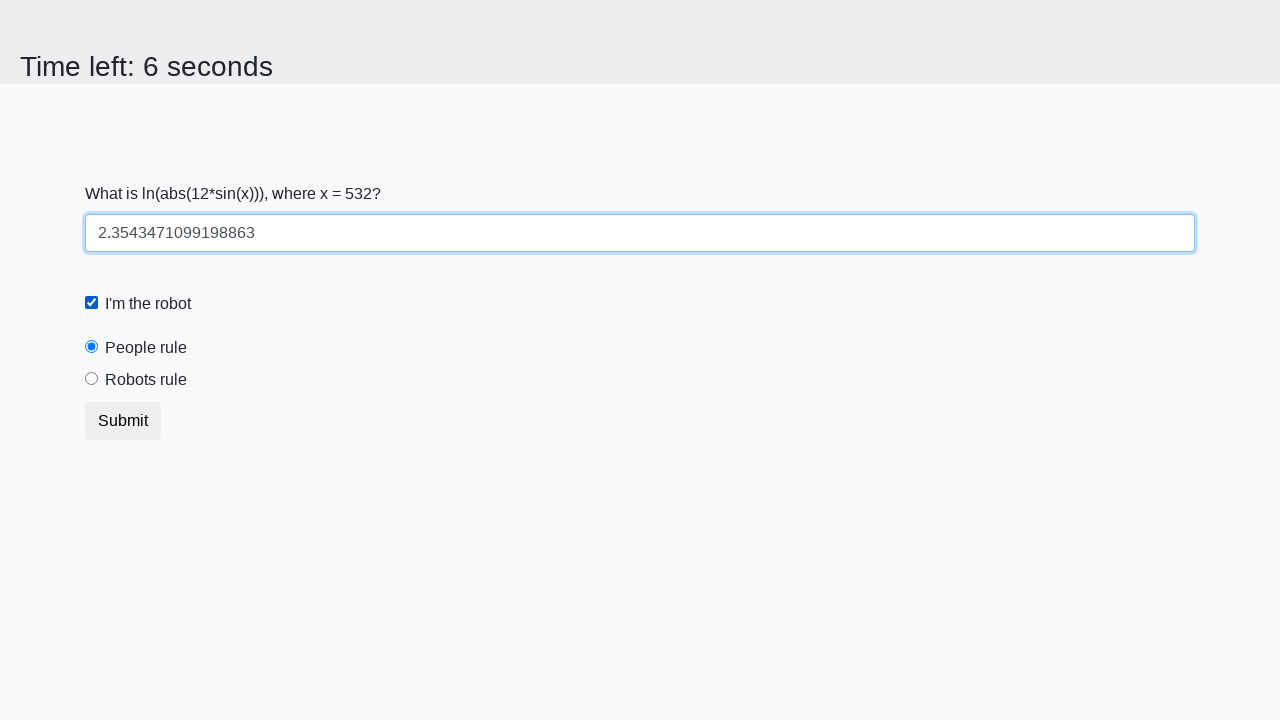

Selected 'Robots rule!' radio button at (92, 379) on .form-check-input[id='robotsRule']
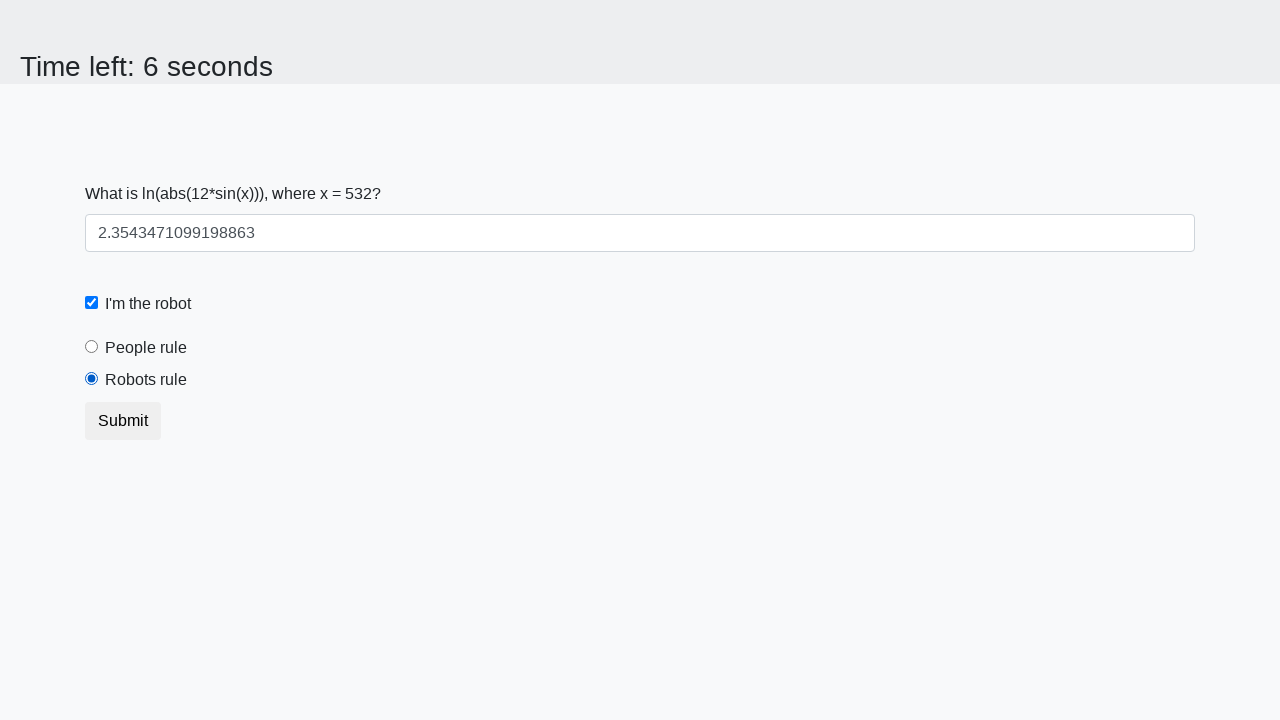

Clicked the Submit button at (123, 421) on button[type="submit"]
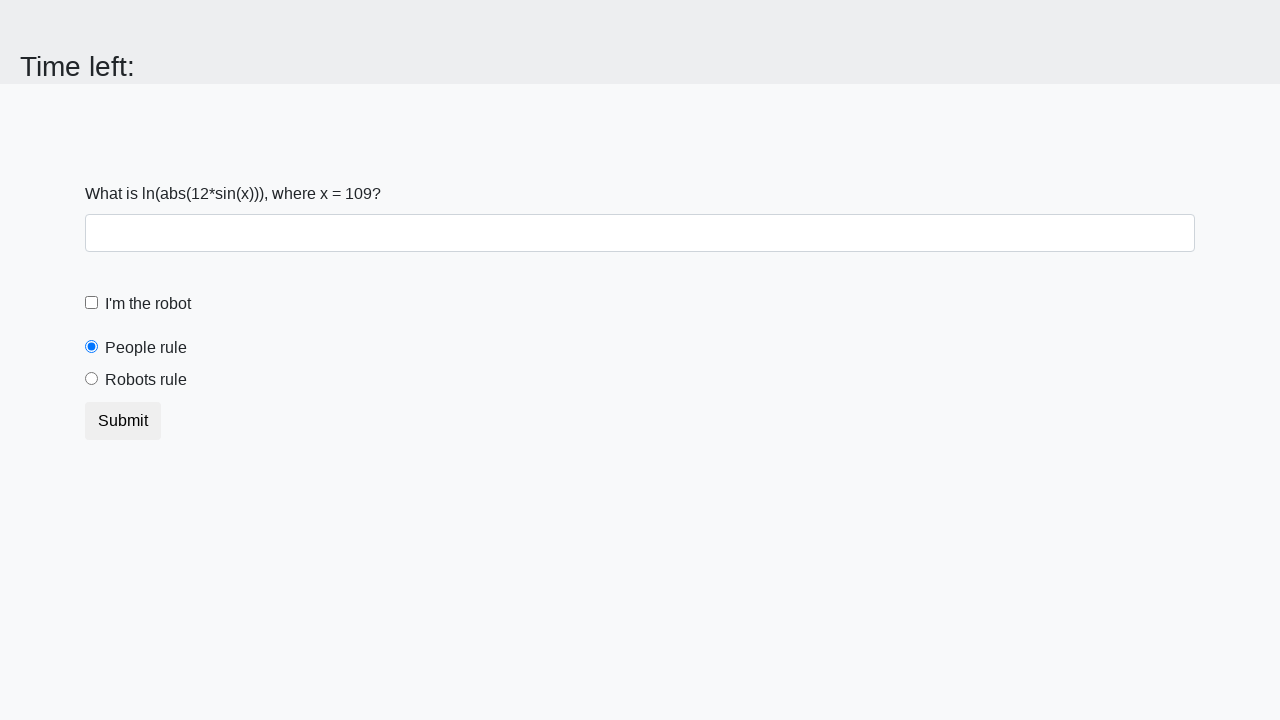

Waited 2000ms for result to be visible
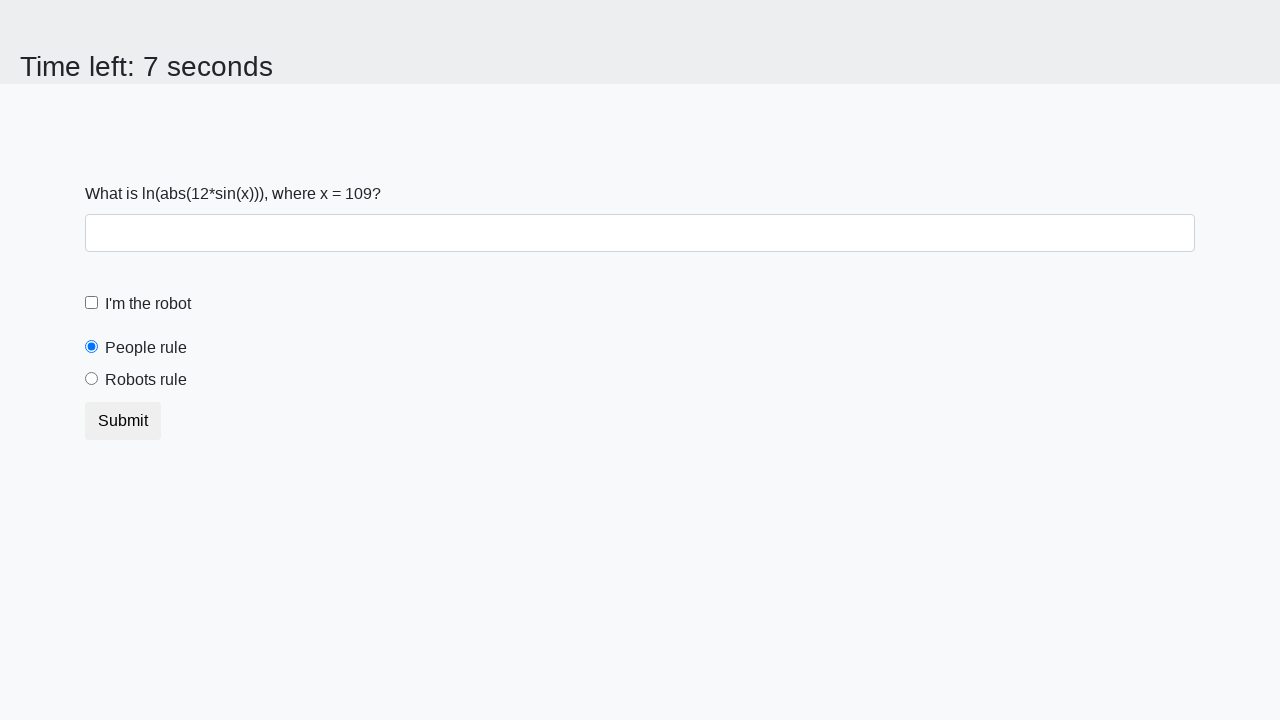

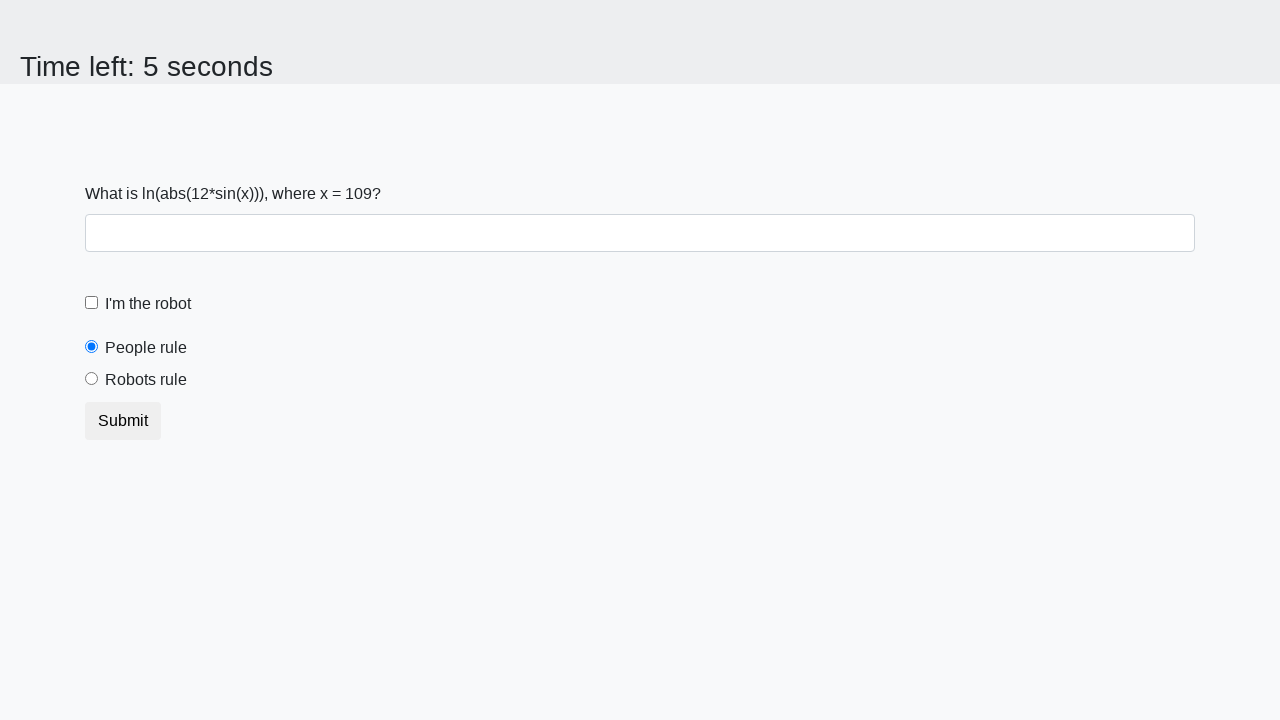